Tests the search functionality on python.org by entering a search term and clicking the submit button

Starting URL: https://python.org

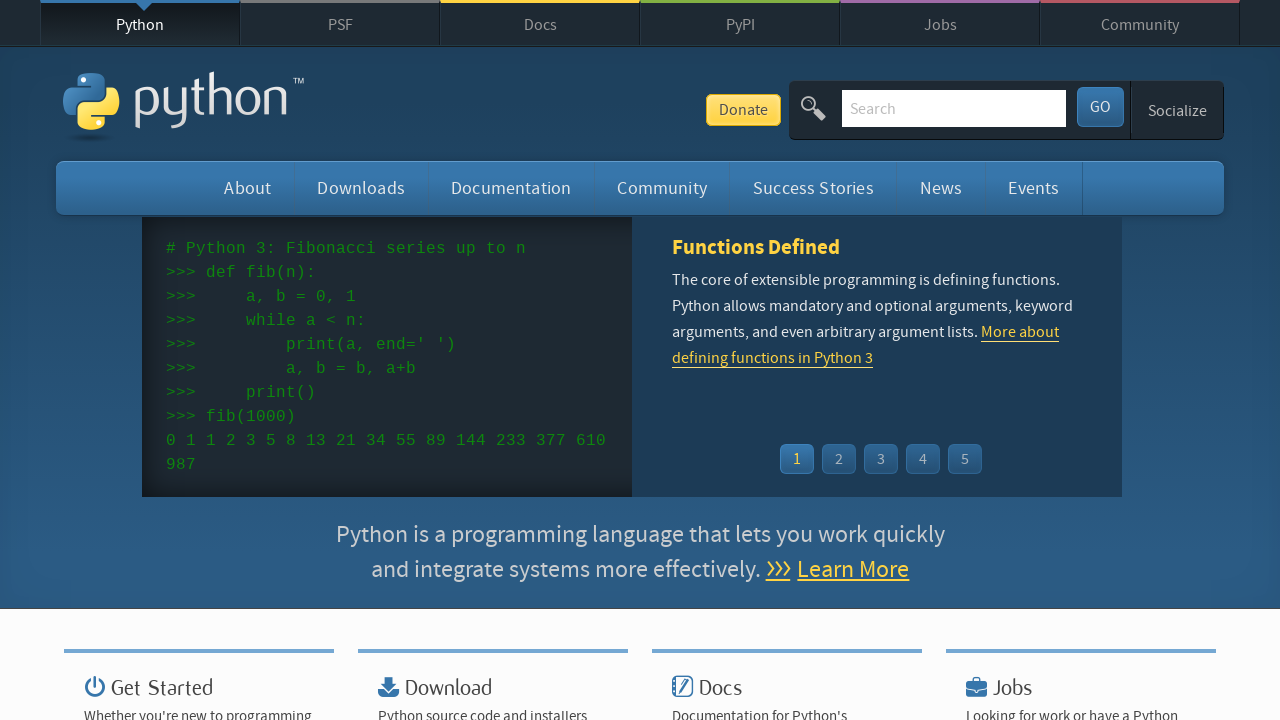

Filled search field with 'pandas' on #id-search-field
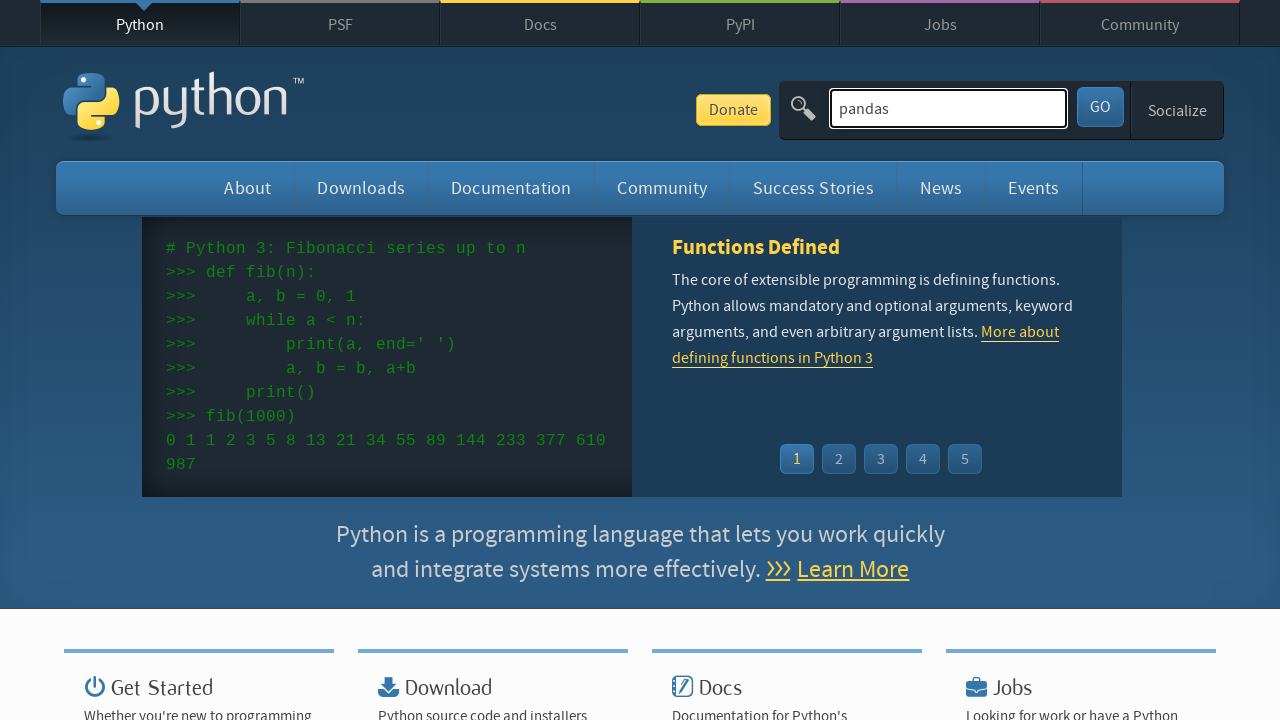

Clicked submit button to search at (1100, 107) on #submit
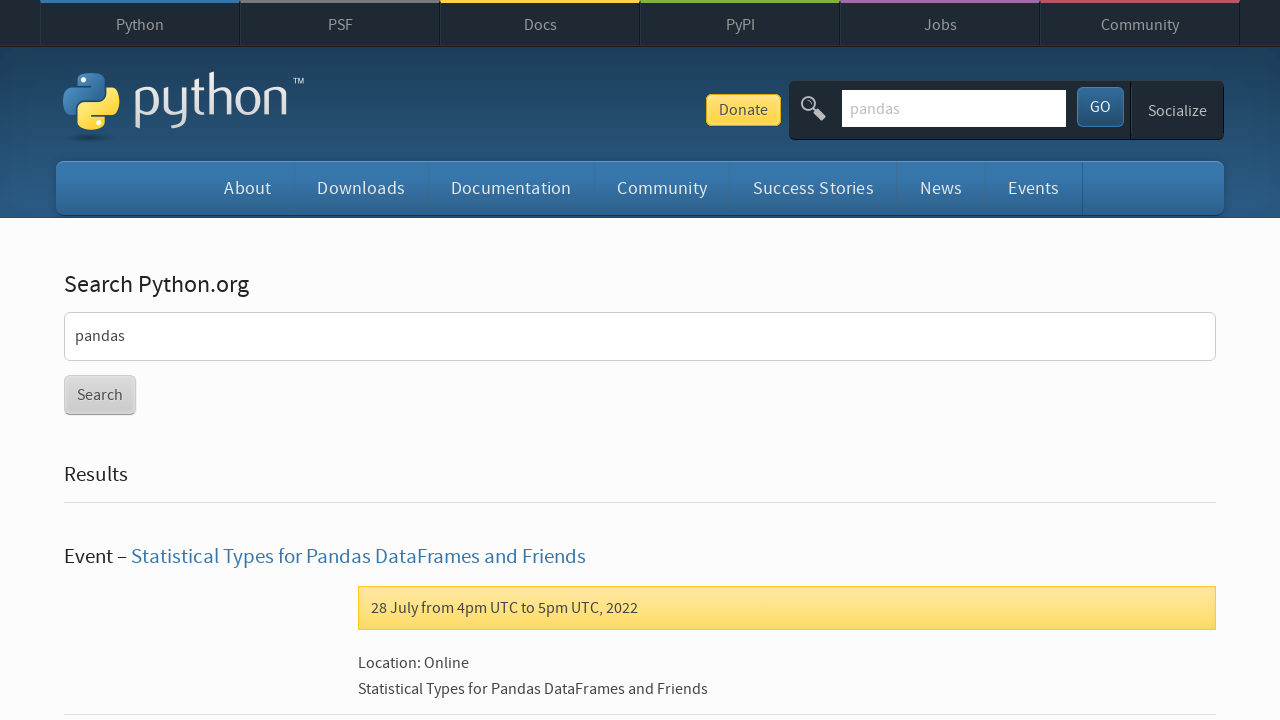

Search results page loaded
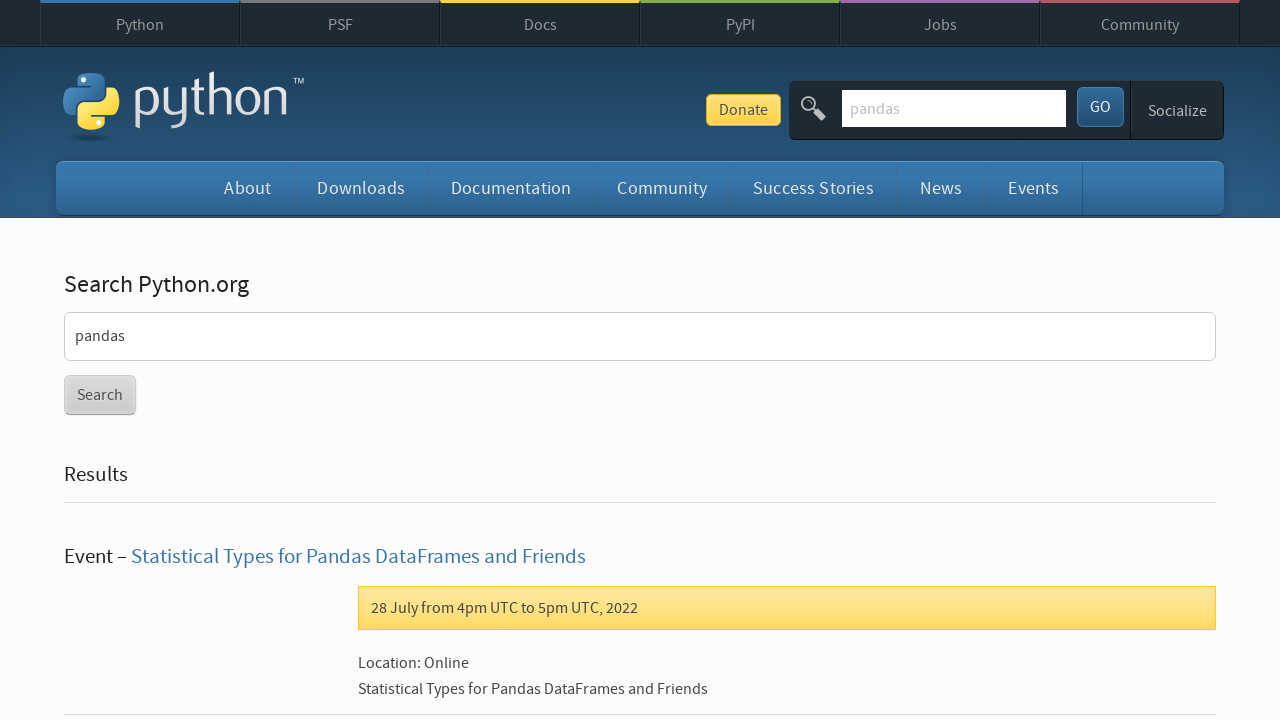

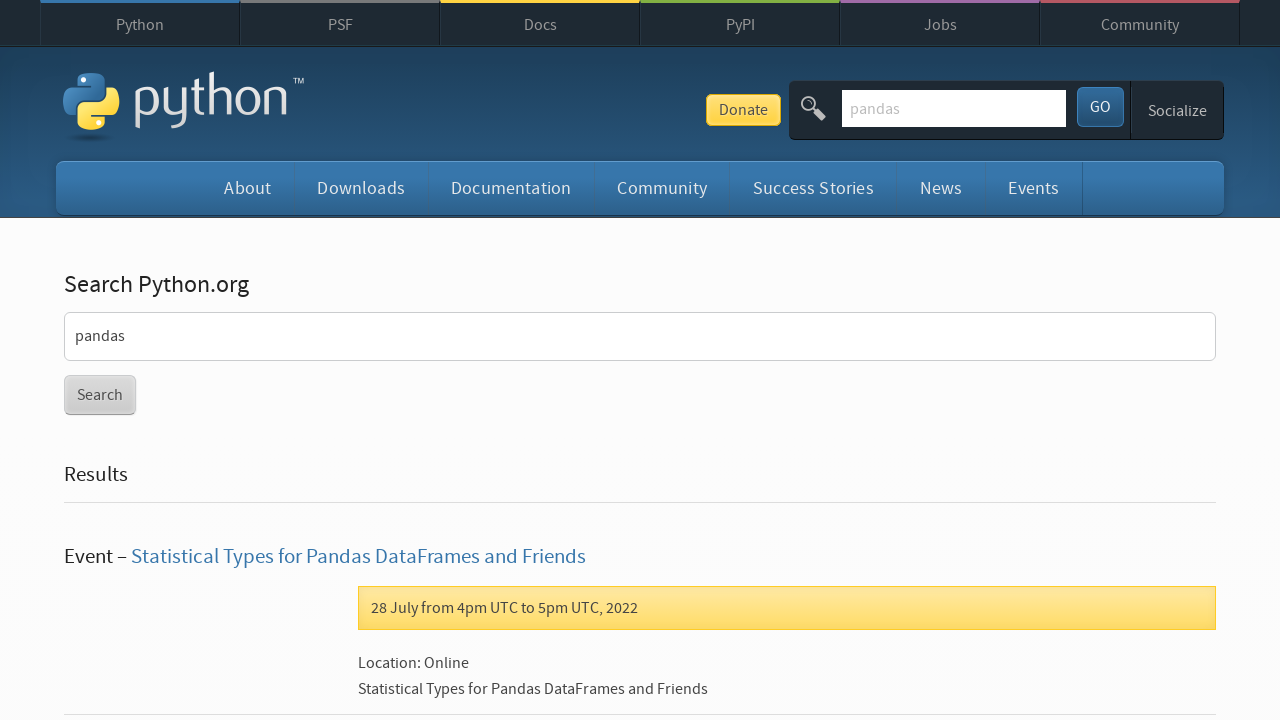